Tests double-click functionality by double-clicking a button and verifying the success message

Starting URL: https://demoqa.com/buttons

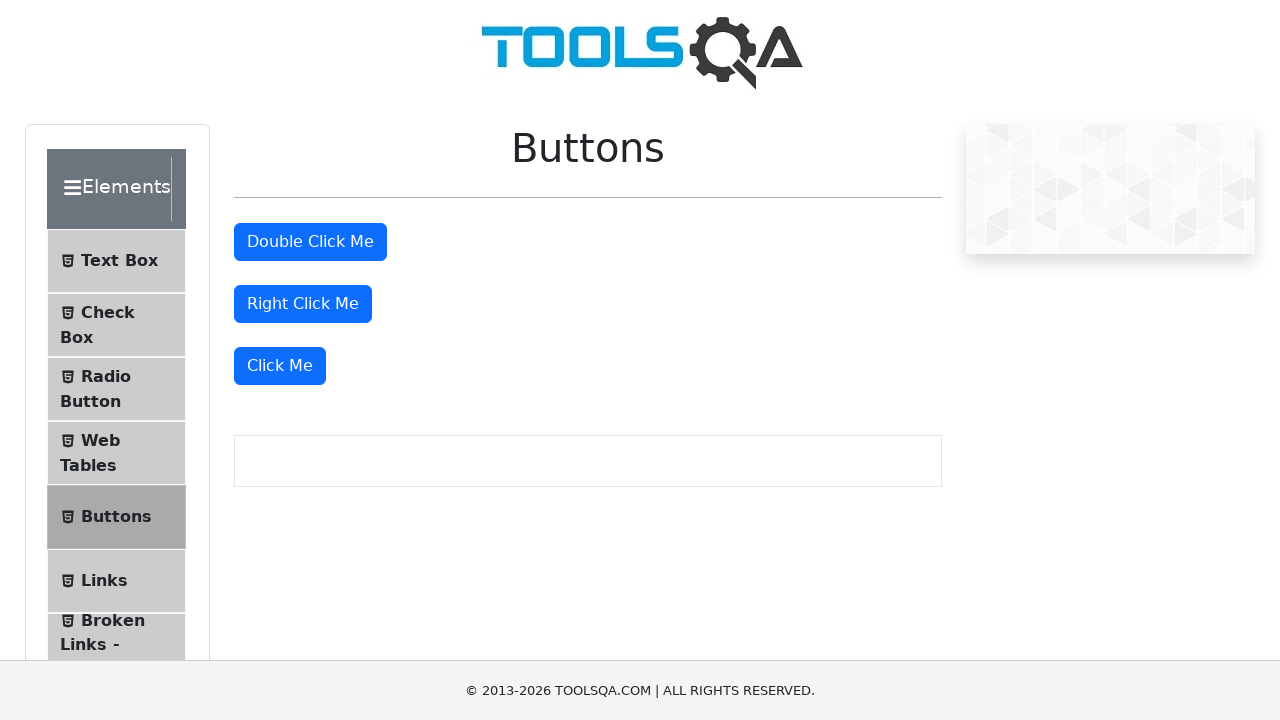

Double-clicked the button with ID 'doubleClickBtn' at (310, 242) on #doubleClickBtn
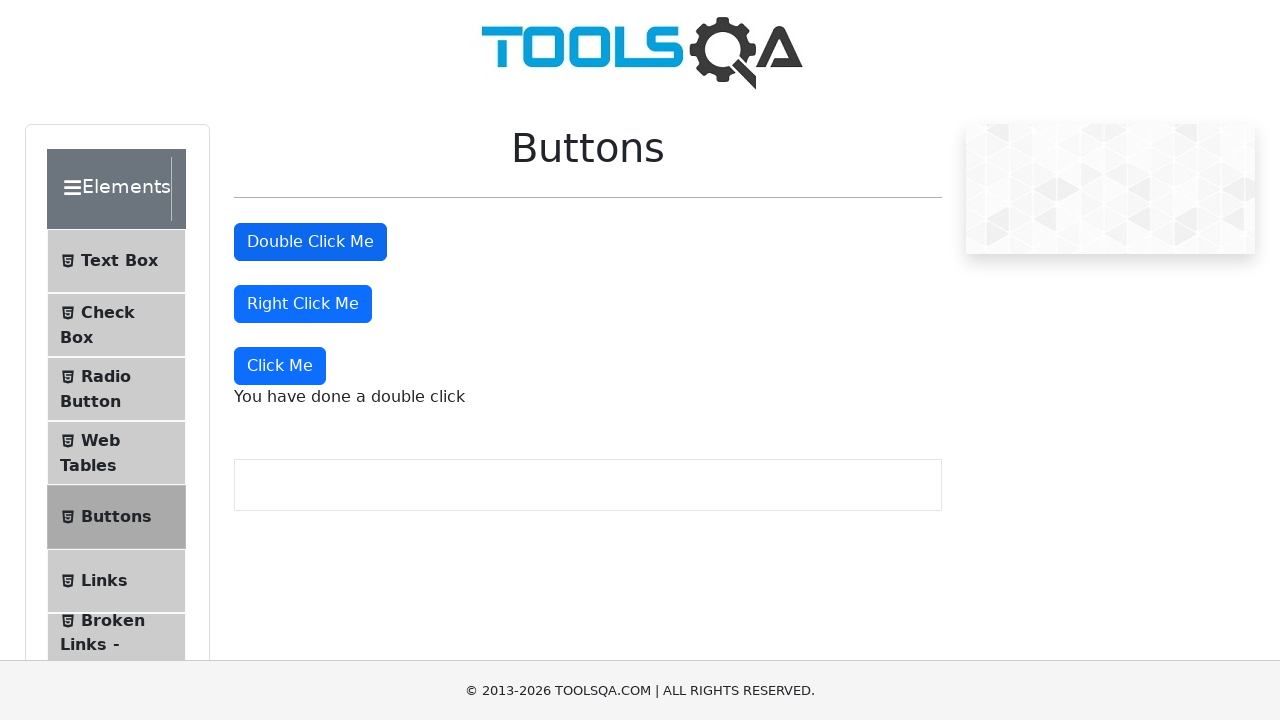

Waited for double-click success message to appear
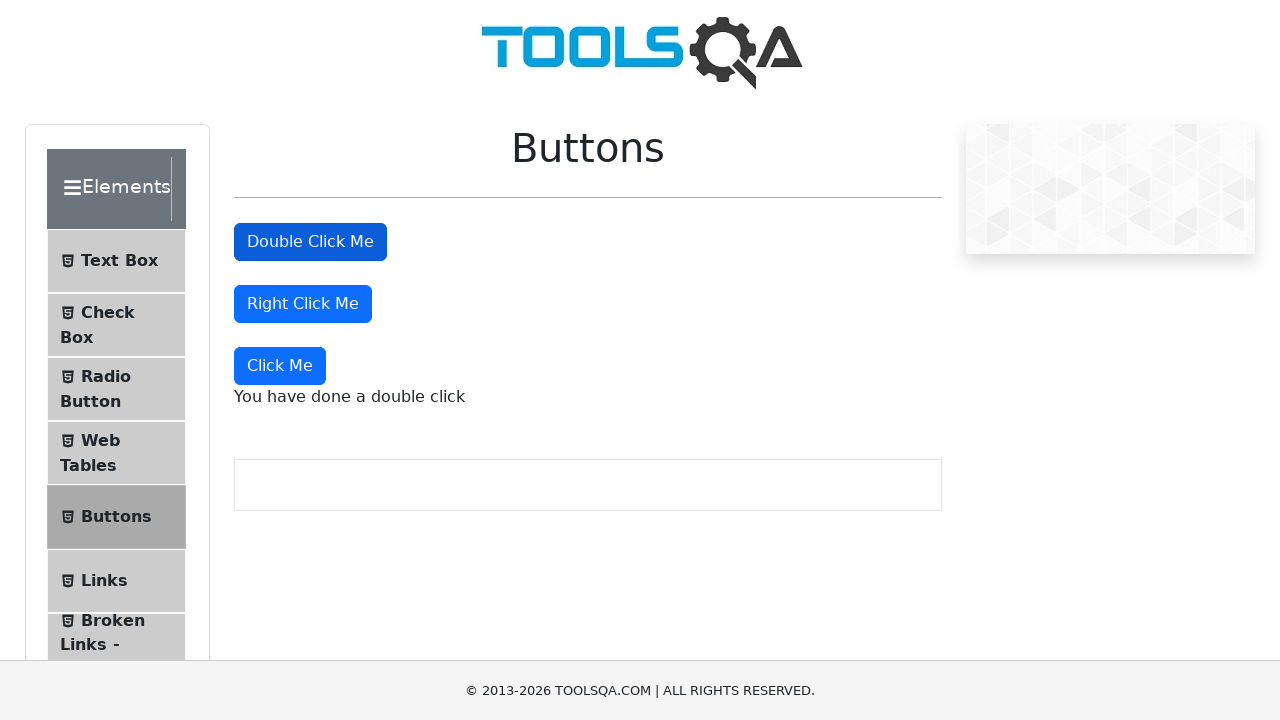

Verified success message contains 'double click' text
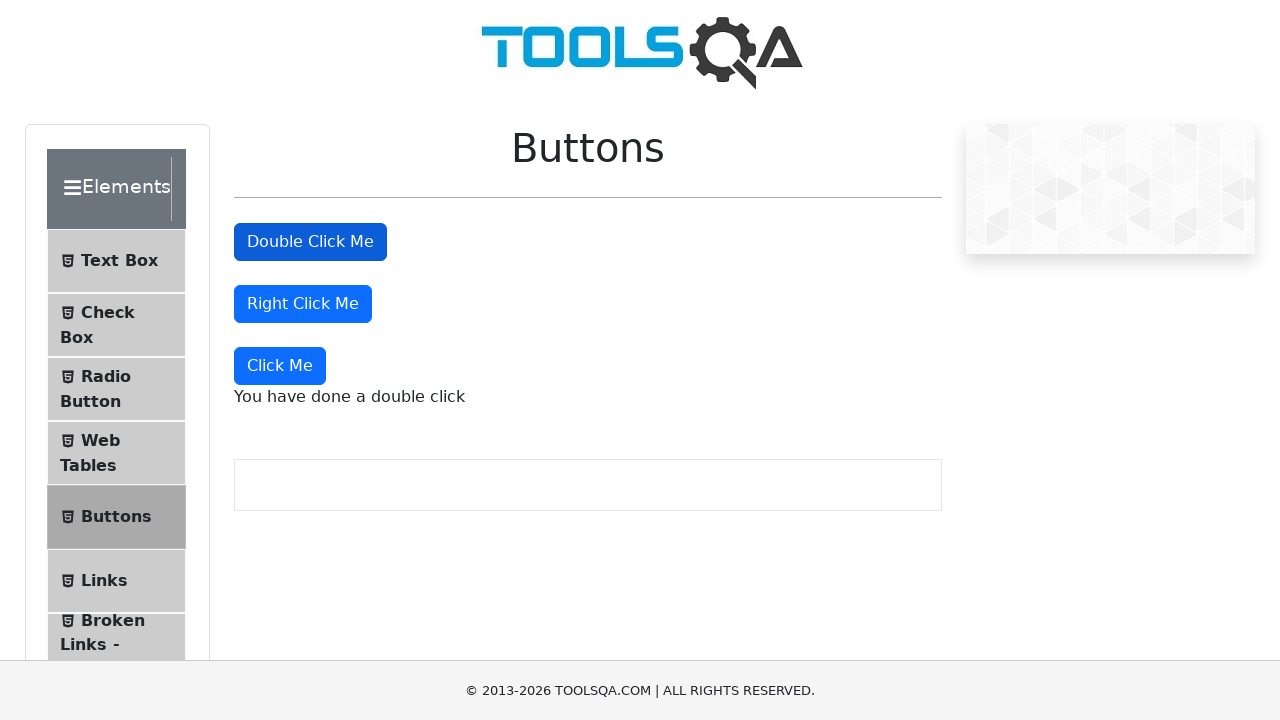

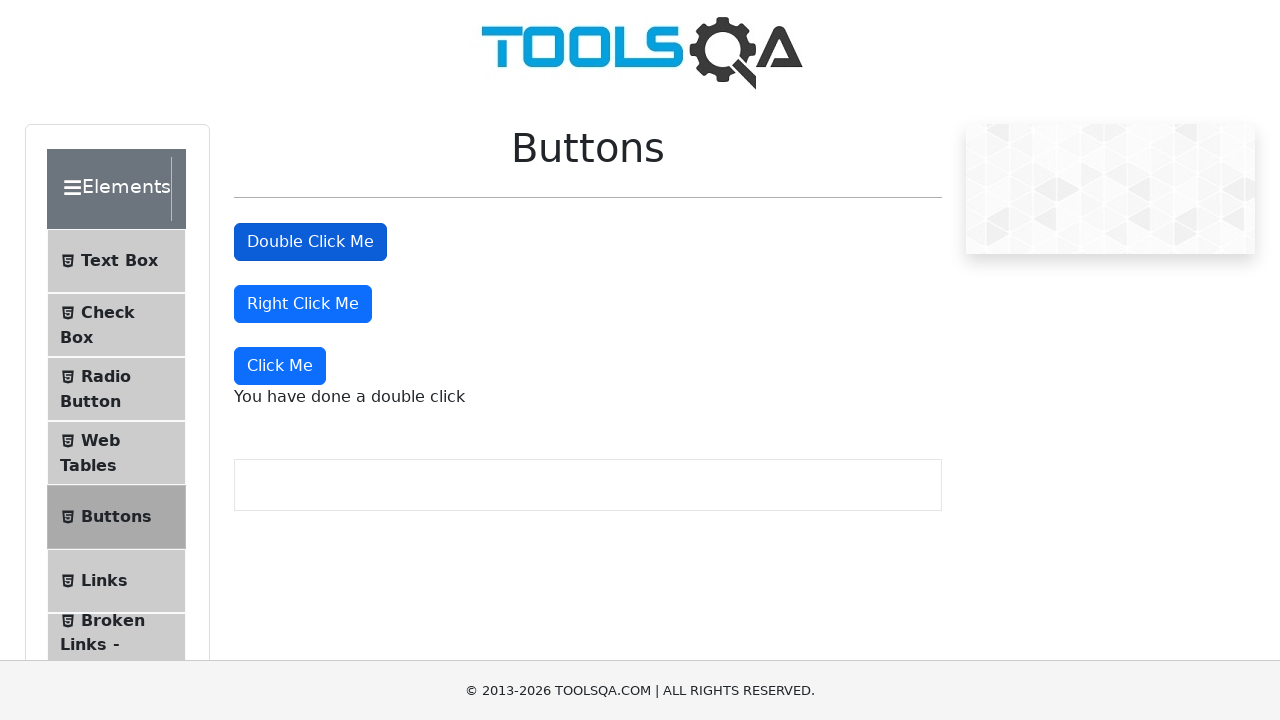